Tests multi-select dropdown functionality by selecting multiple options using different methods (by value, by visible text, by index) and then deselecting one option

Starting URL: https://v1.training-support.net/selenium/selects

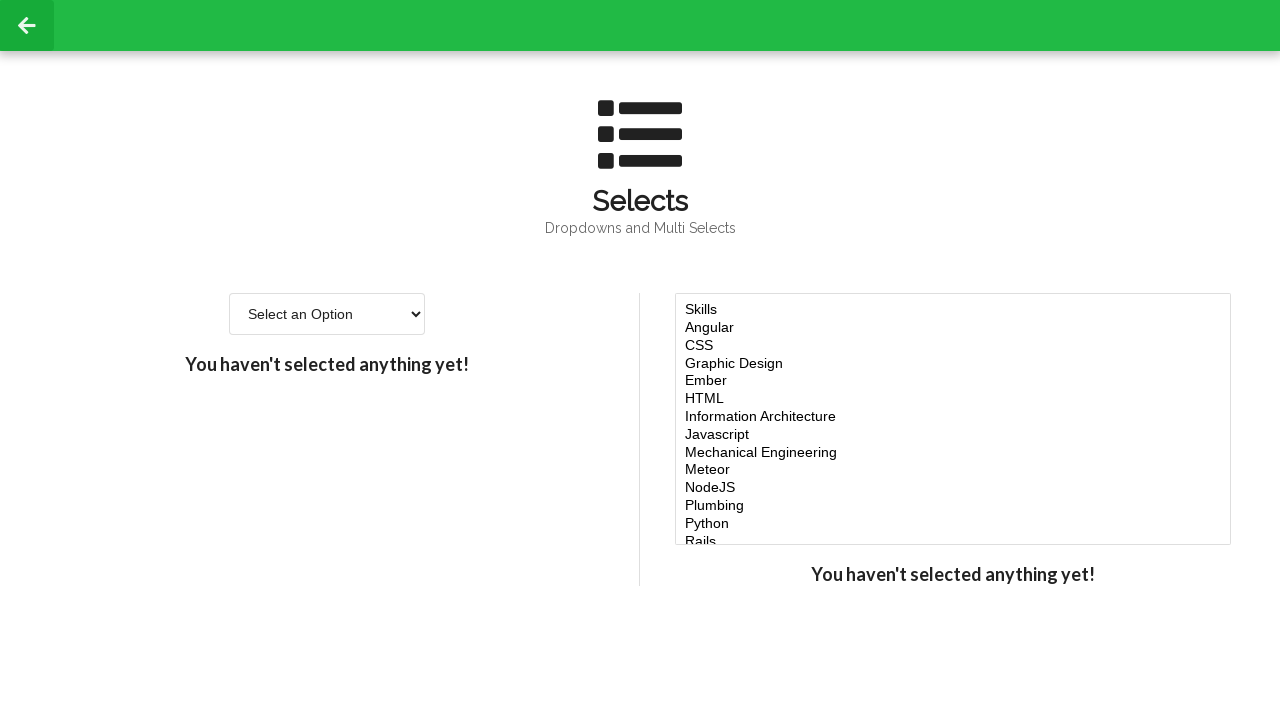

Selected NodeJS option by value on #multi-select
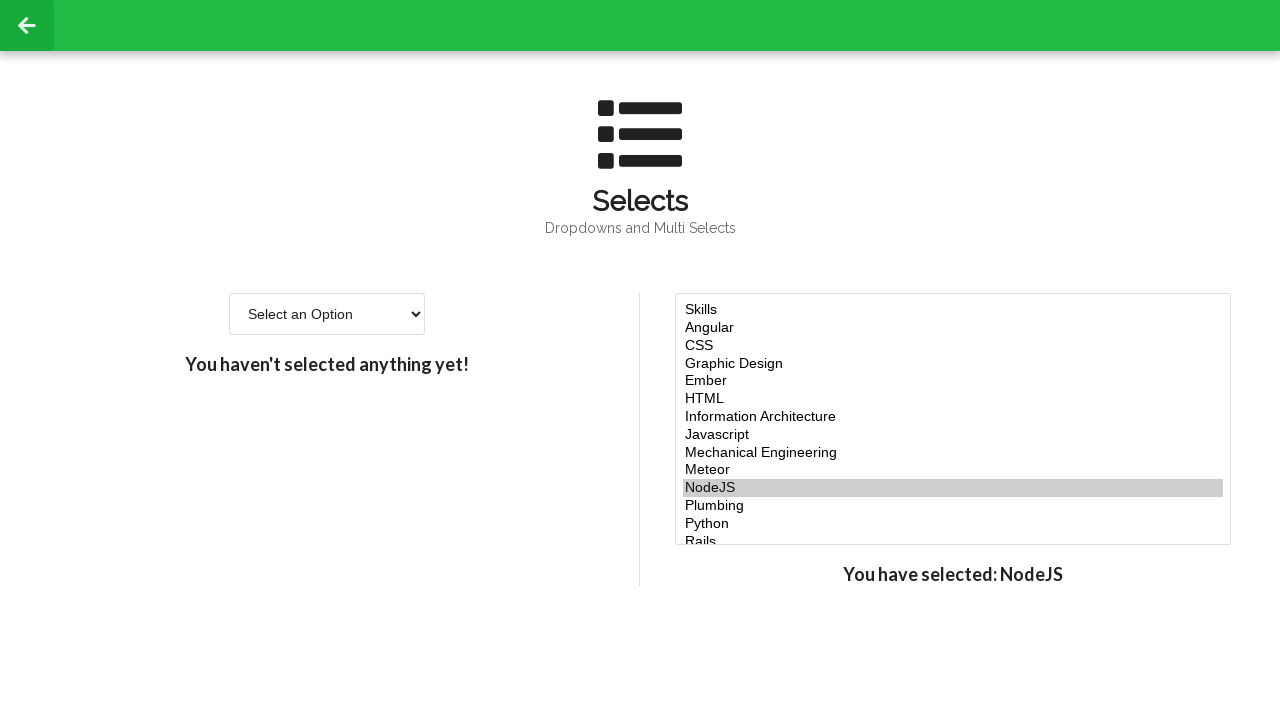

Selected Javascript option by visible text on #multi-select
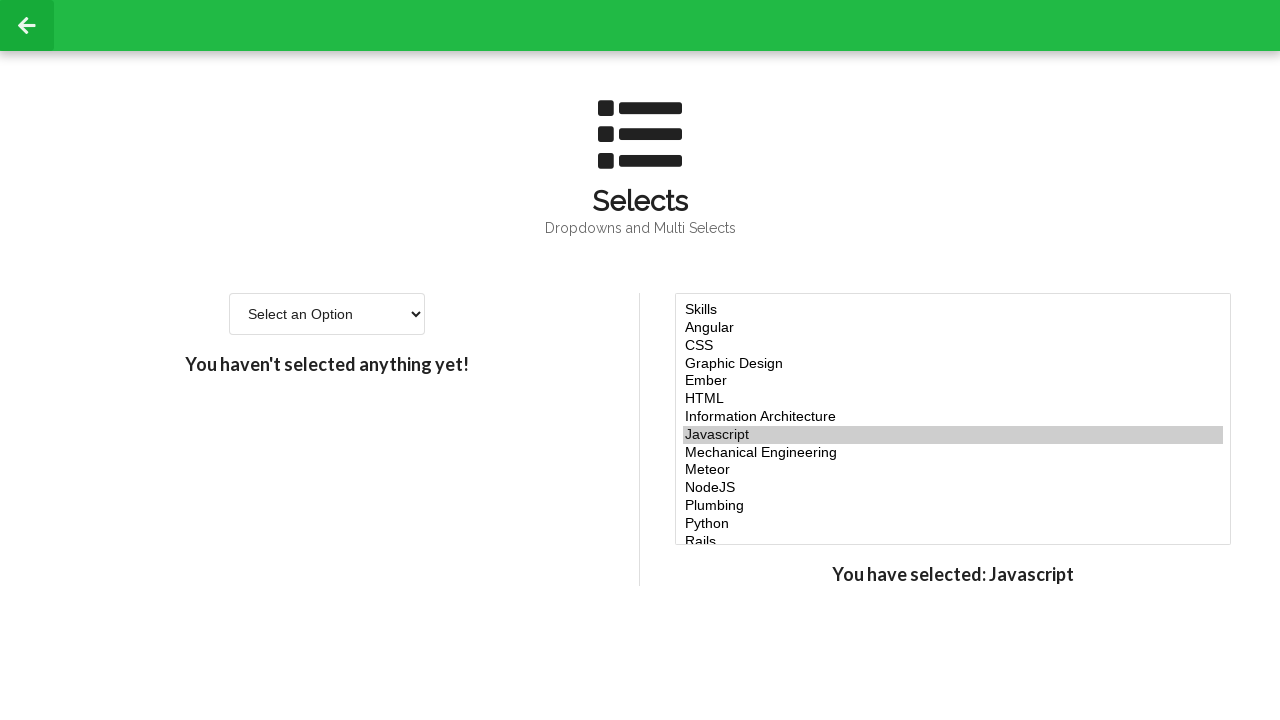

Selected option at index 4 using Ctrl+click at (953, 381) on #multi-select option >> nth=4
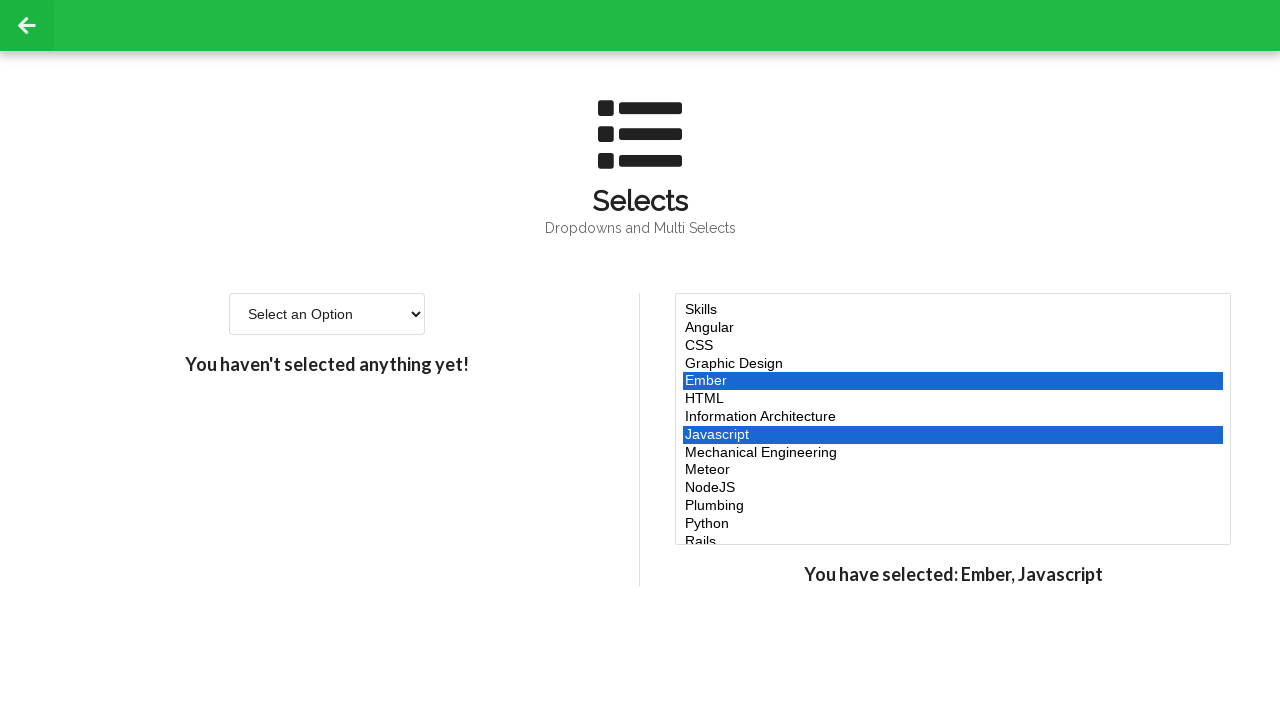

Selected option at index 5 using Ctrl+click at (953, 399) on #multi-select option >> nth=5
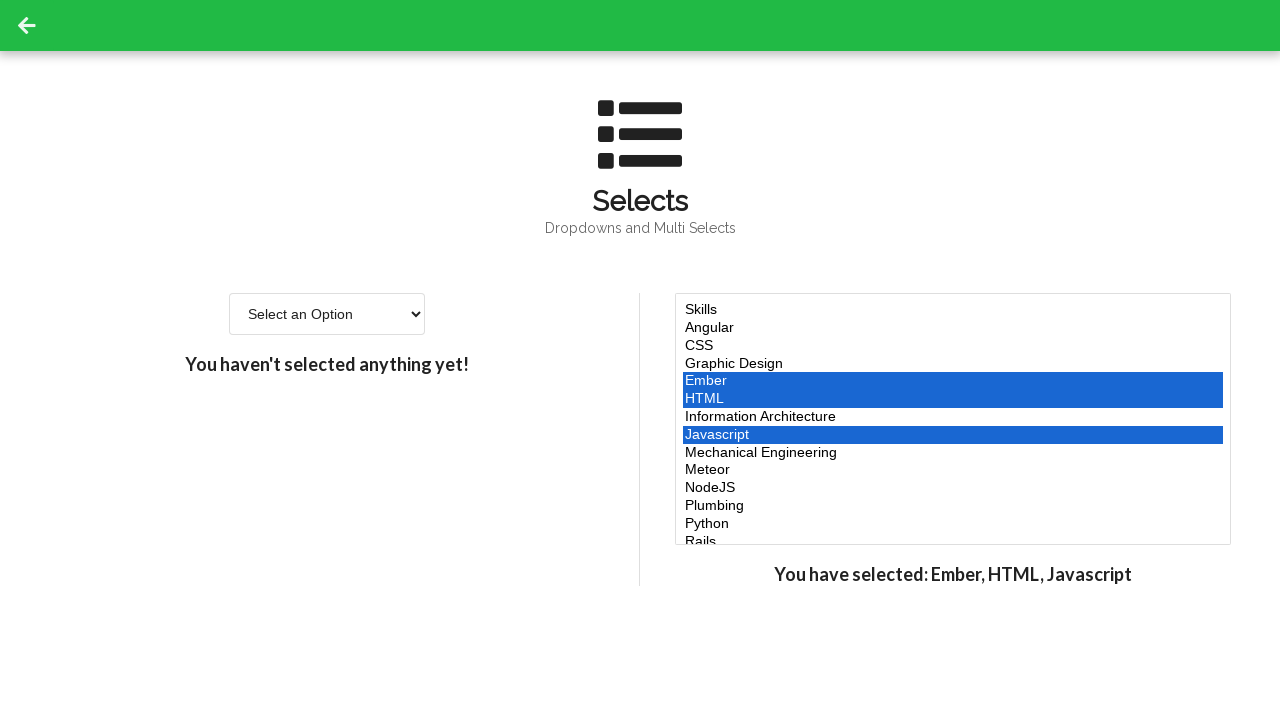

Selected option at index 6 using Ctrl+click at (953, 417) on #multi-select option >> nth=6
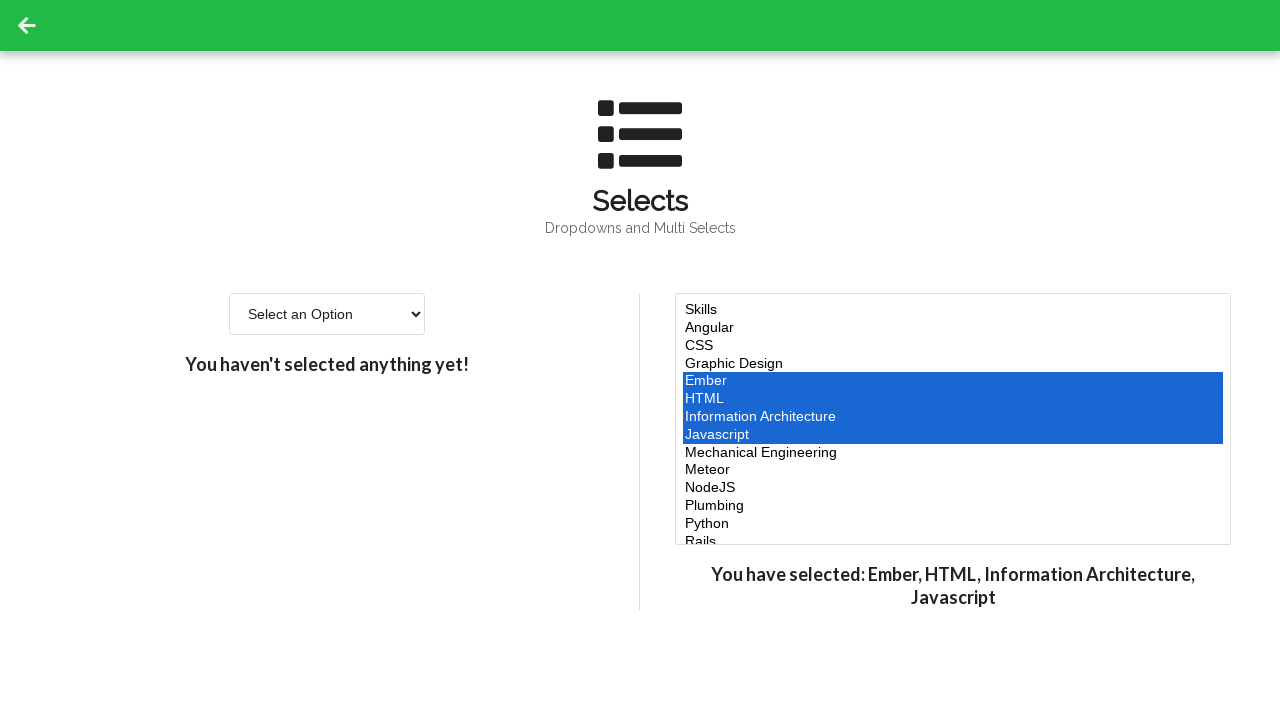

Deselected option at index 5 using Ctrl+click at (953, 399) on #multi-select option >> nth=5
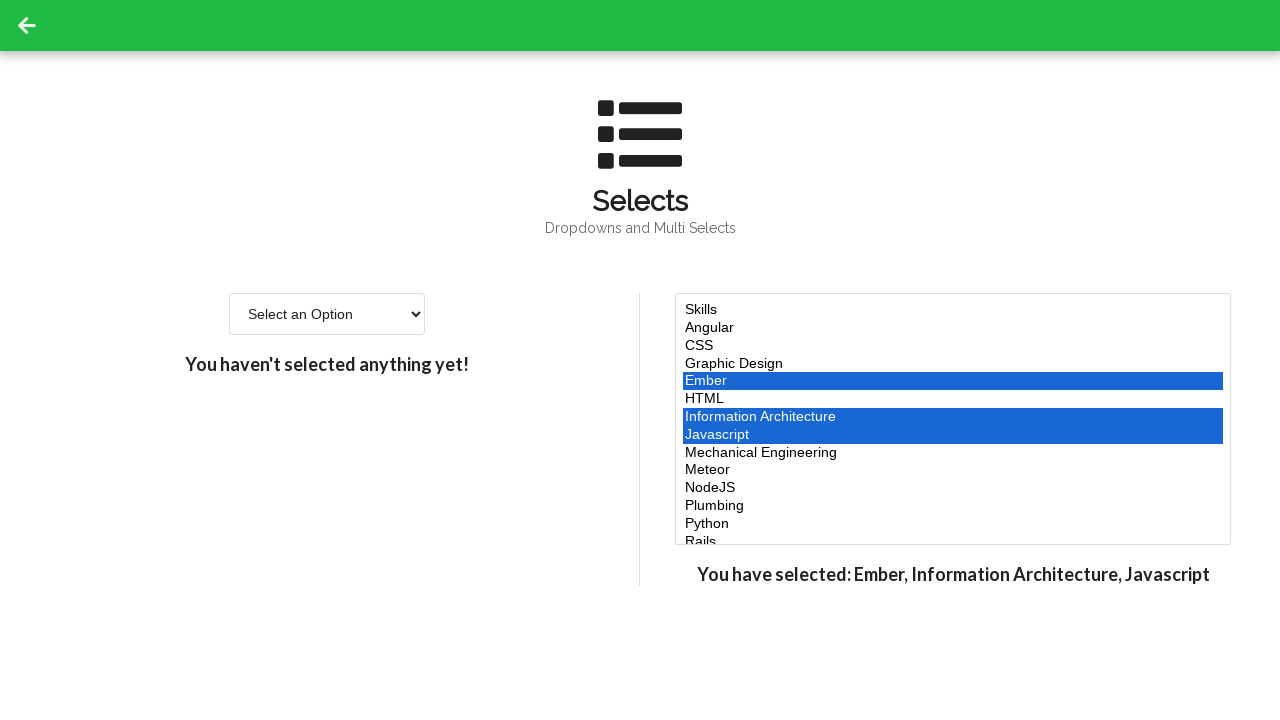

Verified multi-select dropdown is present
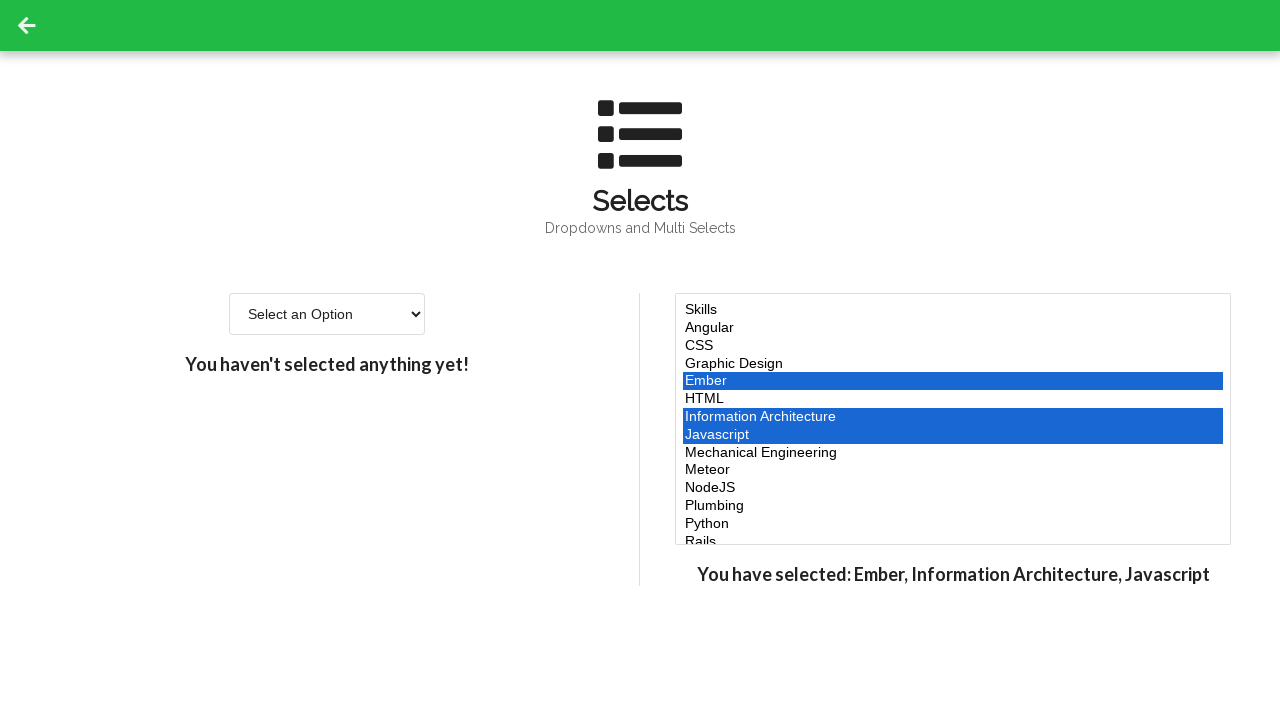

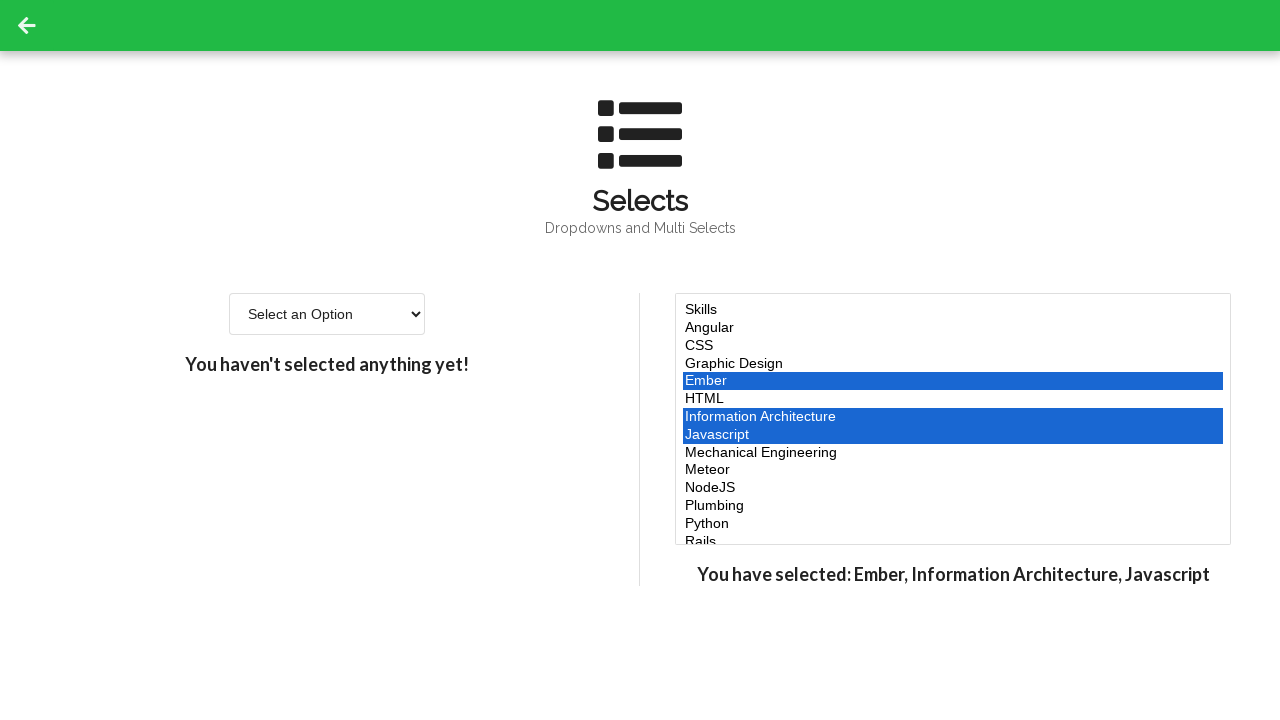